Tests checkbox functionality by ensuring both checkboxes are selected, clicking them if they are not already checked

Starting URL: https://the-internet.herokuapp.com/checkboxes

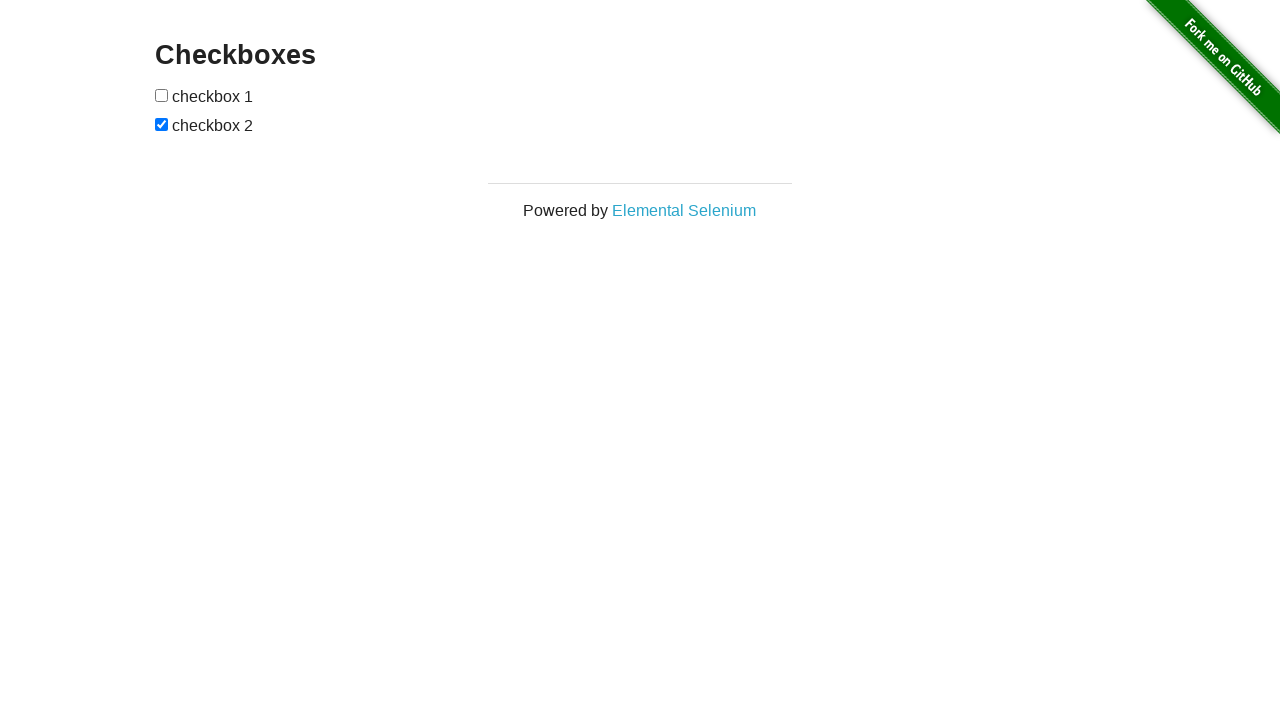

Located first checkbox element
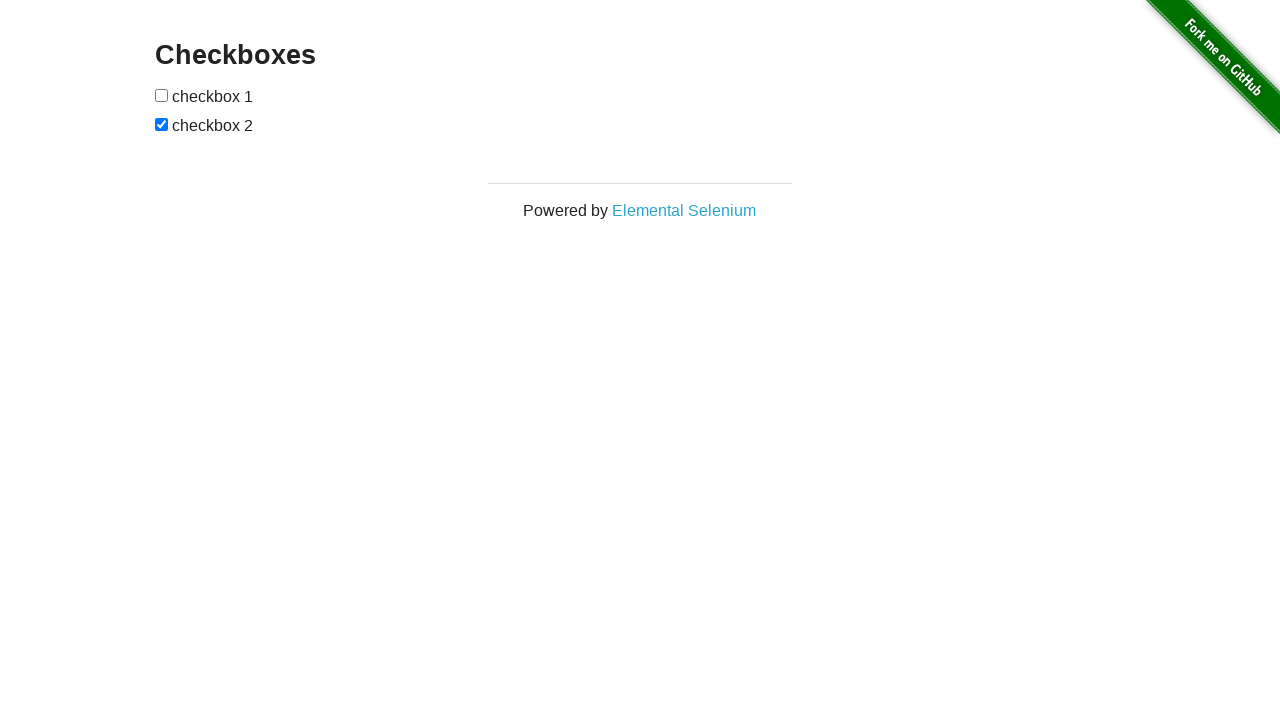

Located second checkbox element
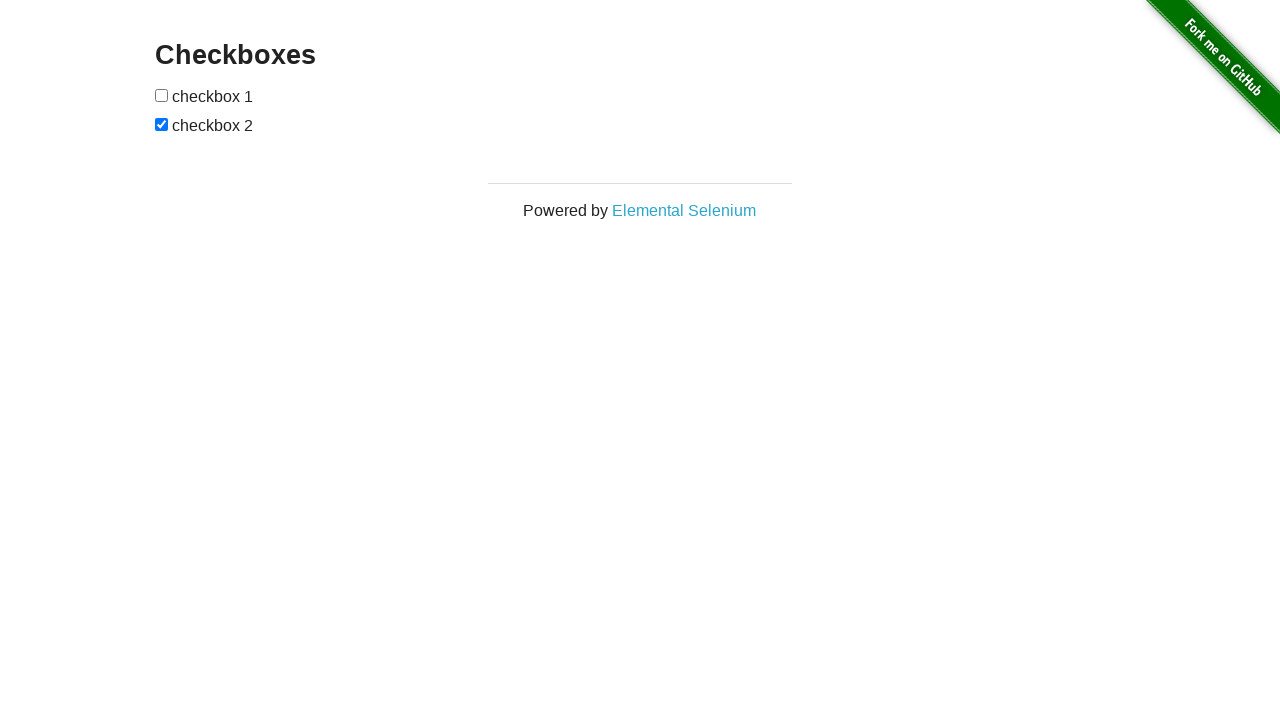

Verified first checkbox is not checked
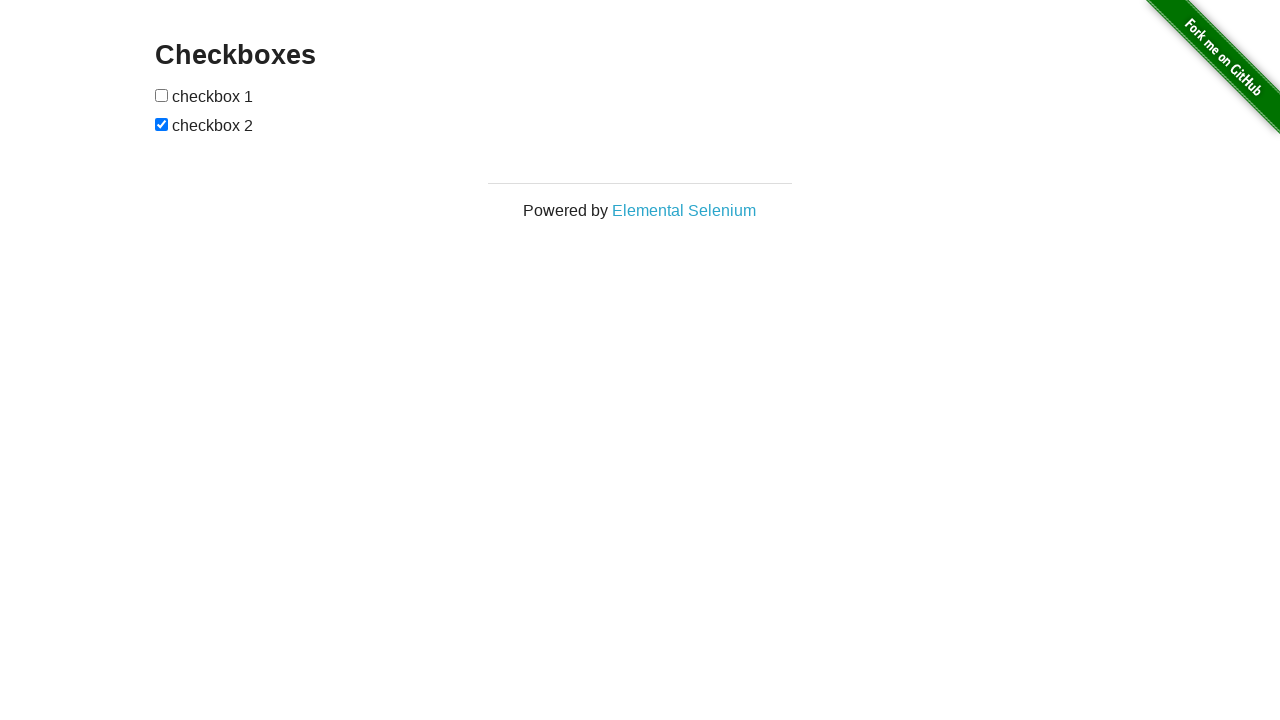

Clicked first checkbox to select it at (162, 95) on (//input[@type='checkbox'])[1]
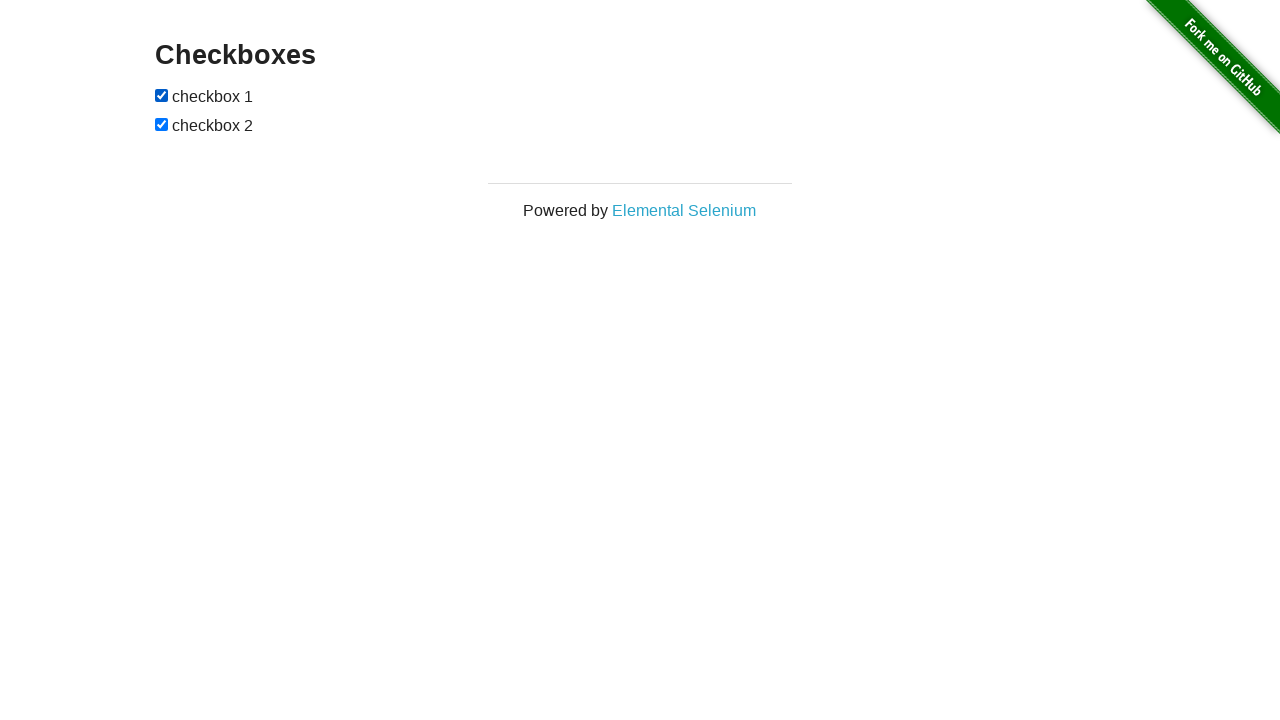

Second checkbox was already checked
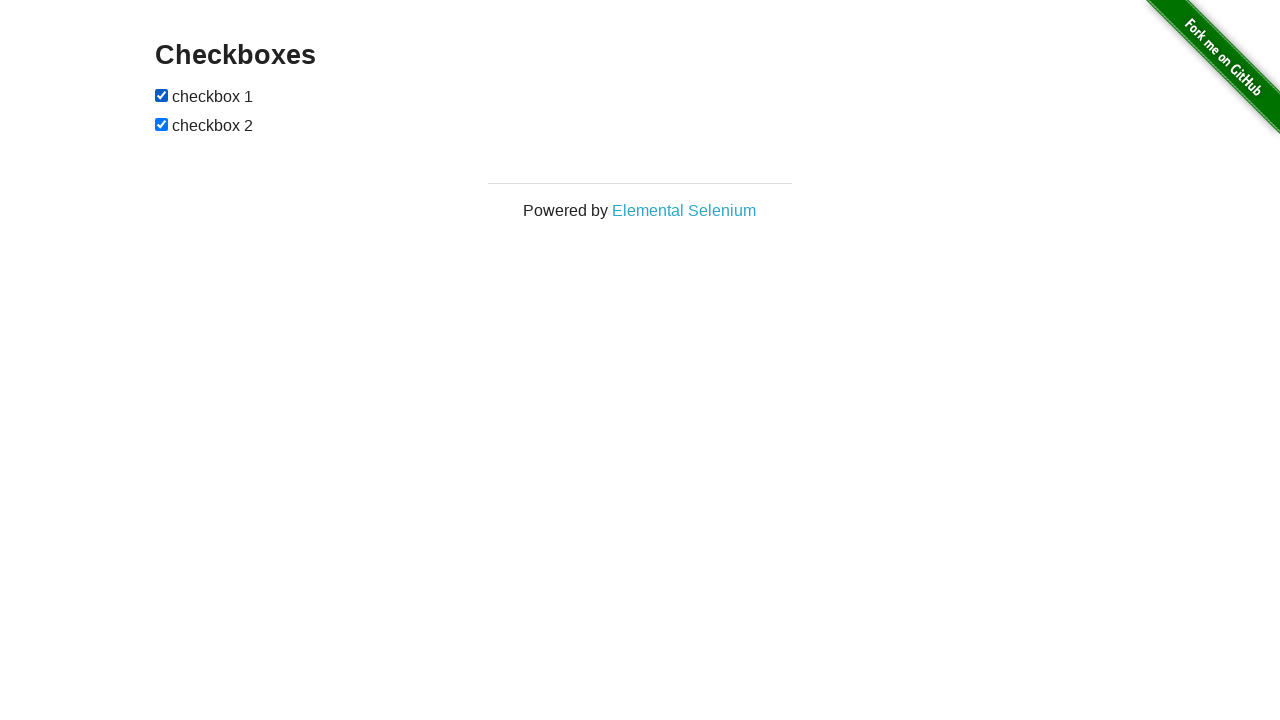

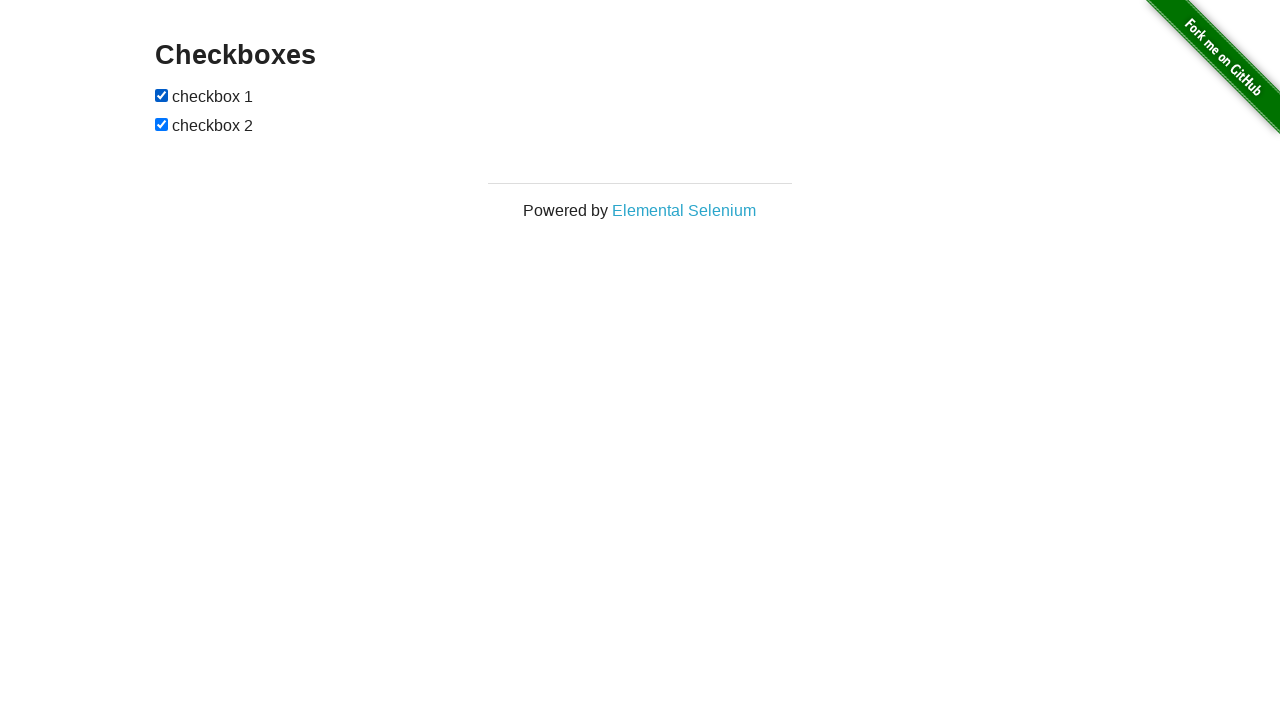